Tests multi-select dropdown functionality by scrolling to the dropdown, selecting all options one by one, and then deselecting all options at once.

Starting URL: https://demoqa.com/select-menu

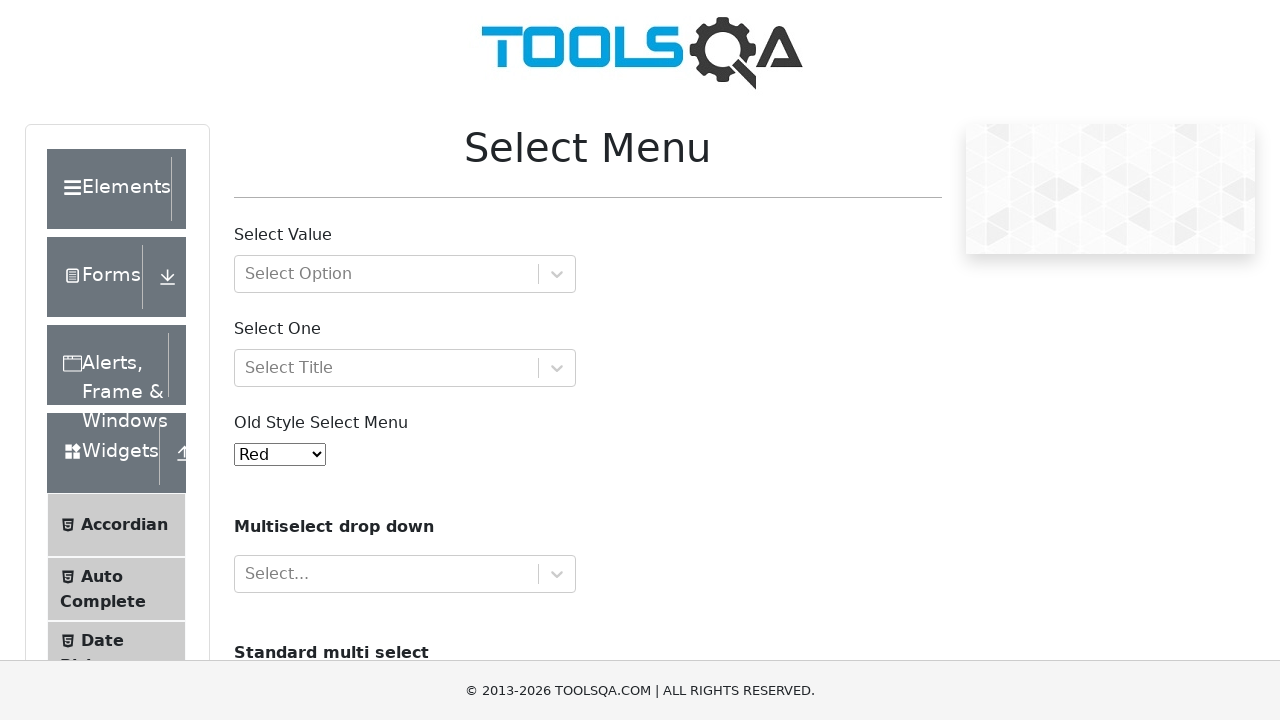

Scrolled down to reveal the multi-select dropdown
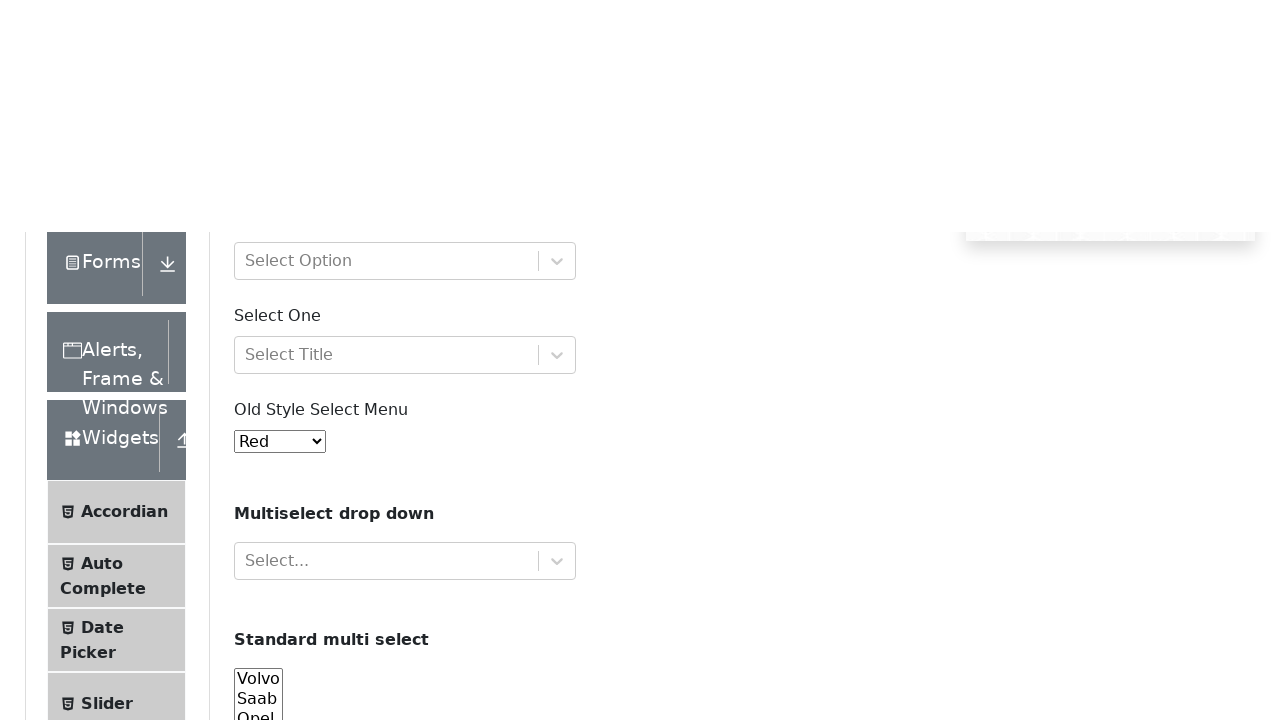

Multi-select dropdown (#cars) is now visible and ready
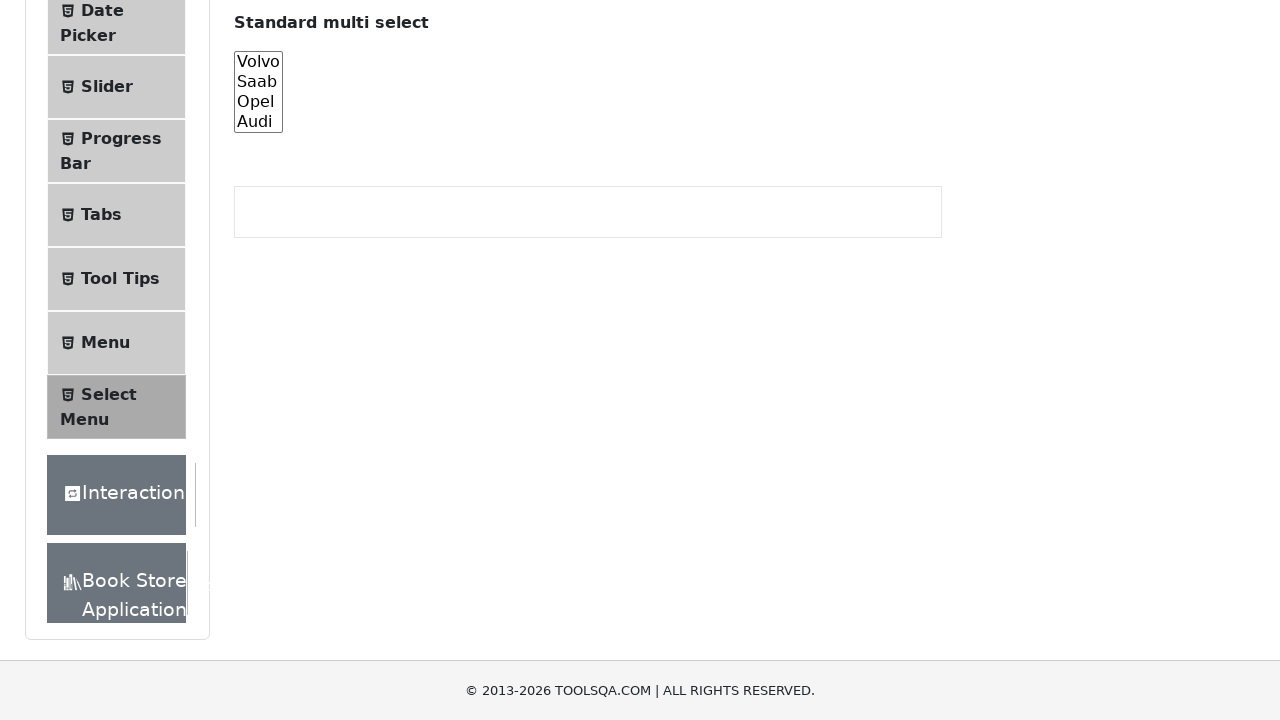

Retrieved all 4 options from the multi-select dropdown
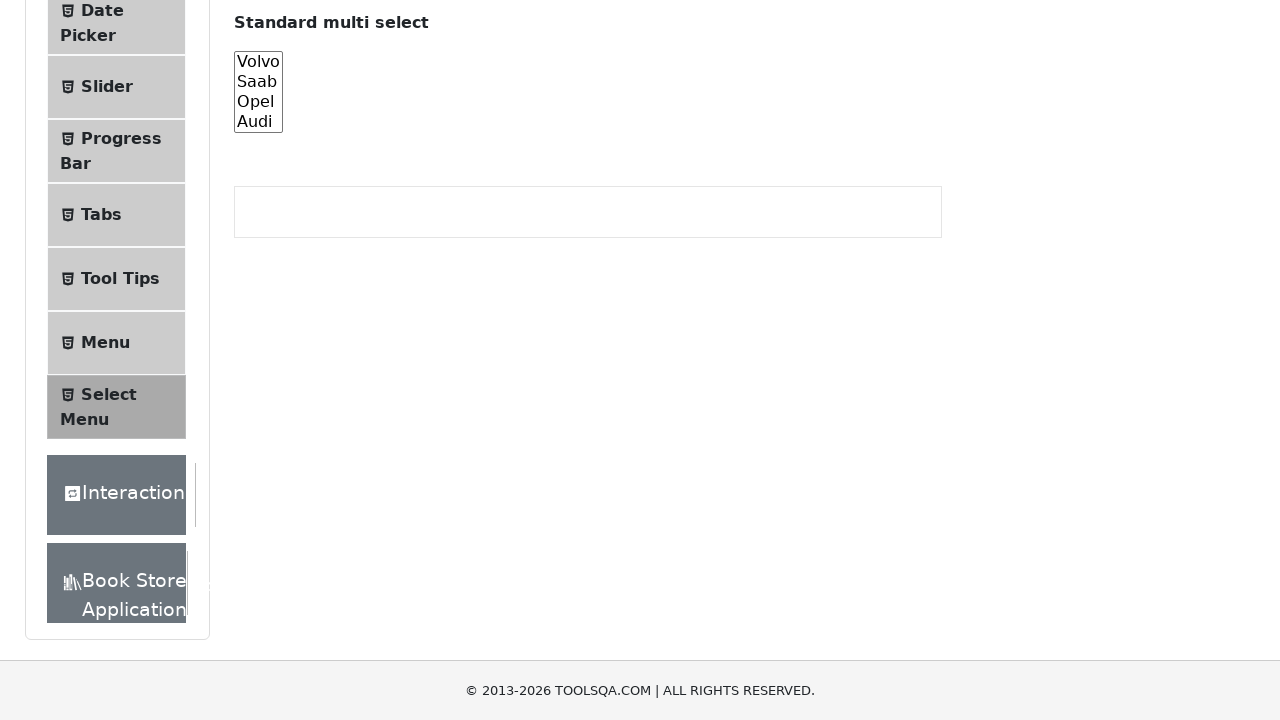

Selected option at index 0 on #cars
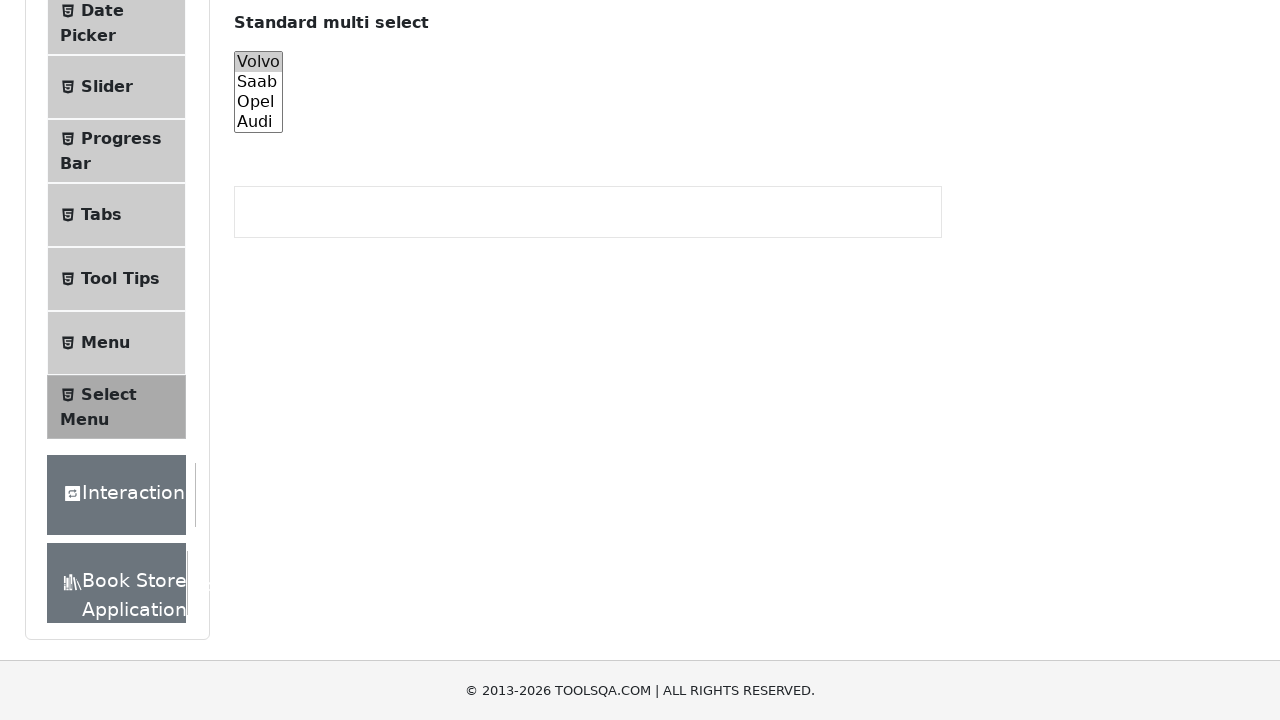

Selected option at index 1 on #cars
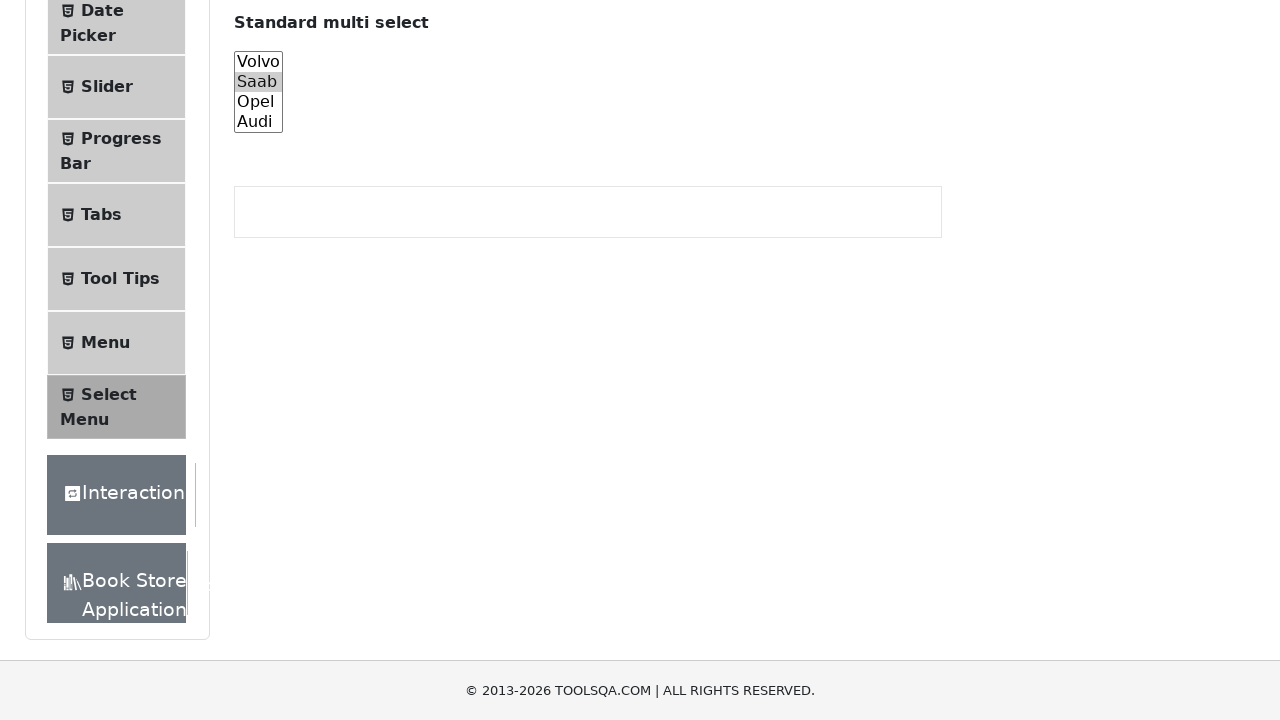

Selected option at index 2 on #cars
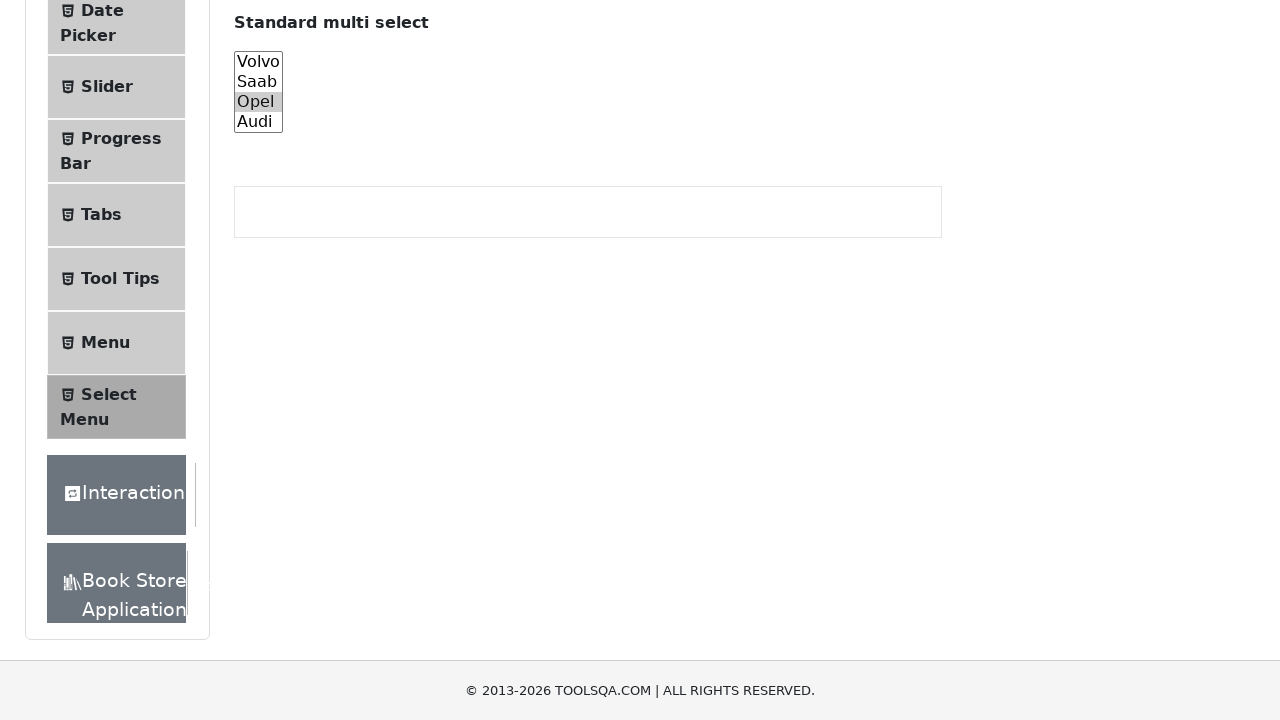

Selected option at index 3 on #cars
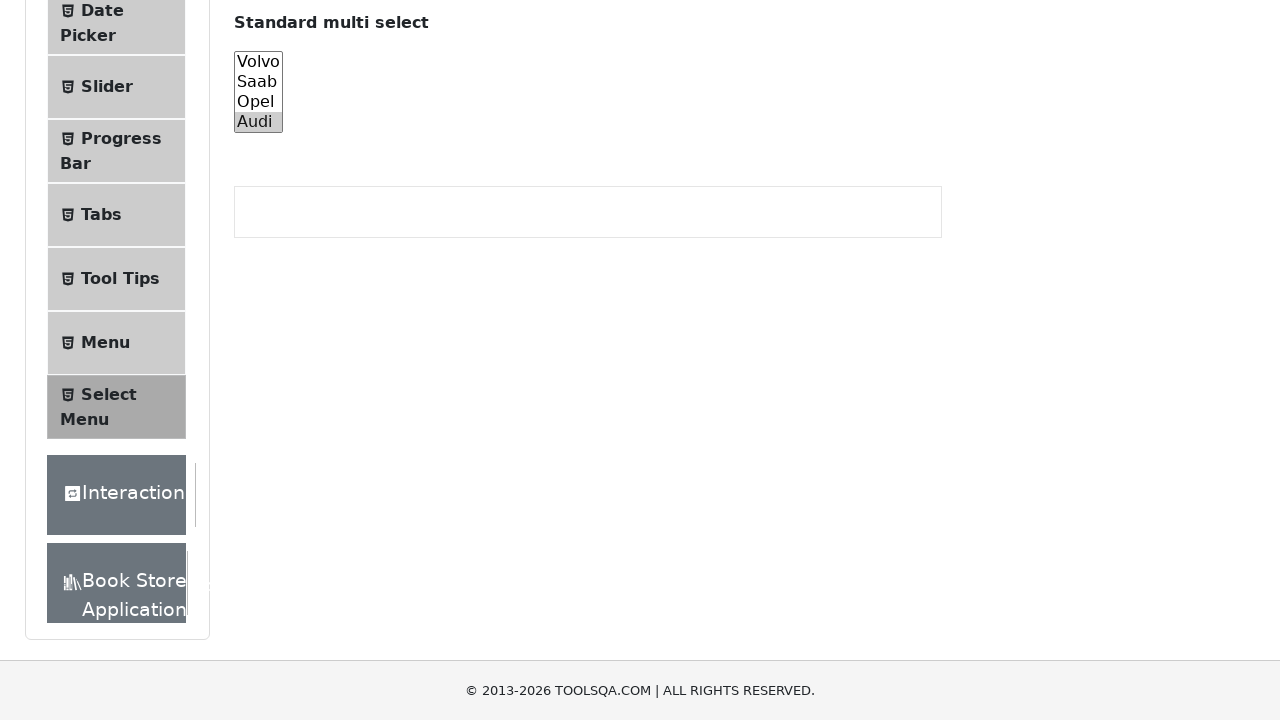

Waited 500ms to observe all individual selections
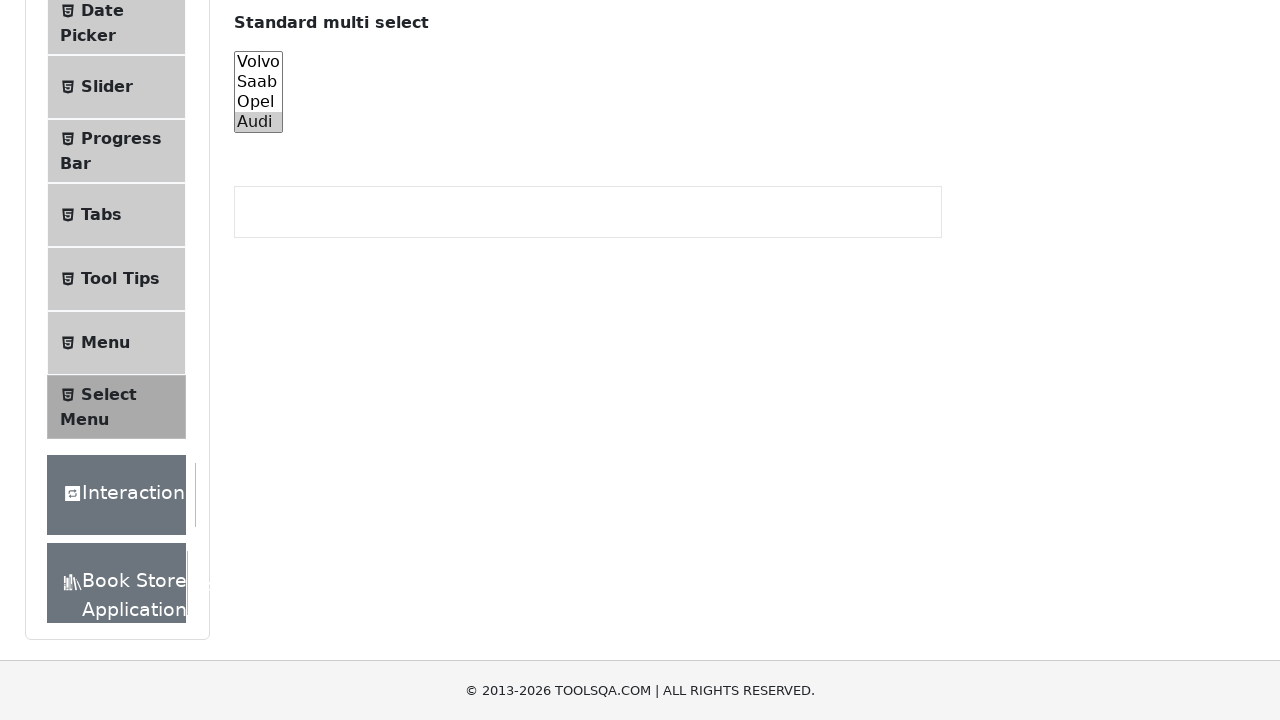

Extracted all option values (4 total) for bulk selection
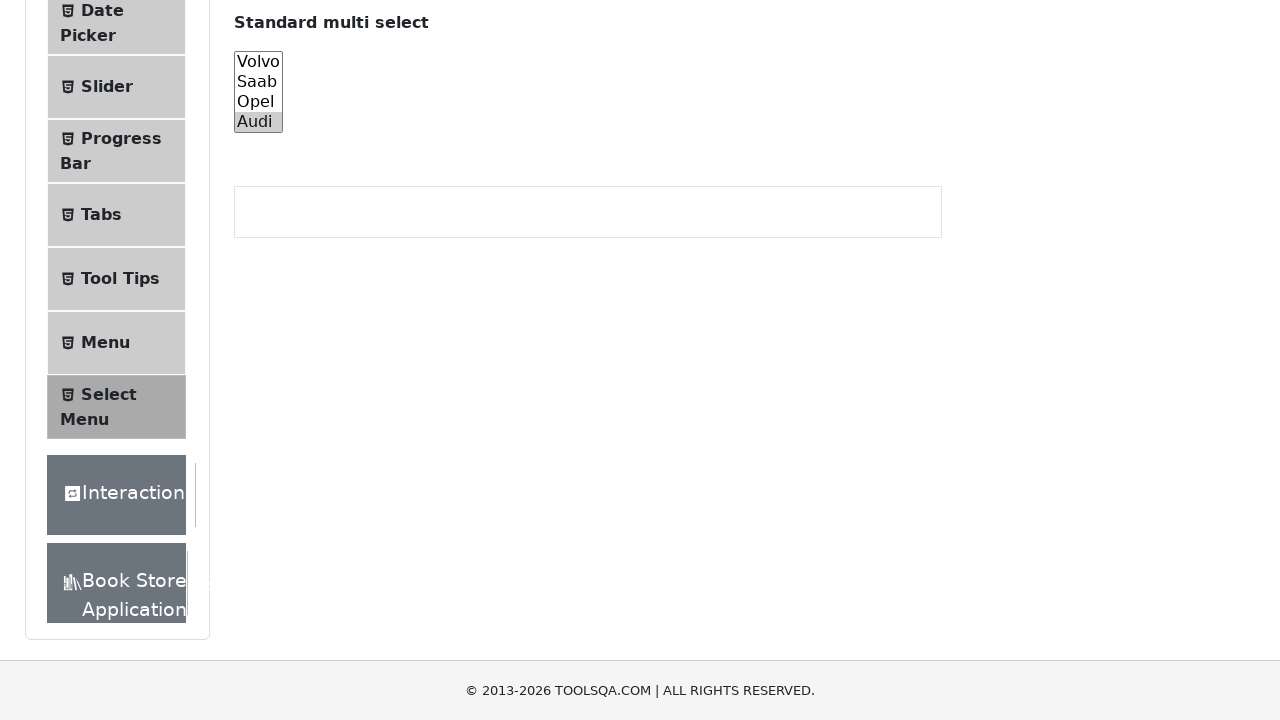

Selected all options at once to ensure complete selection on #cars
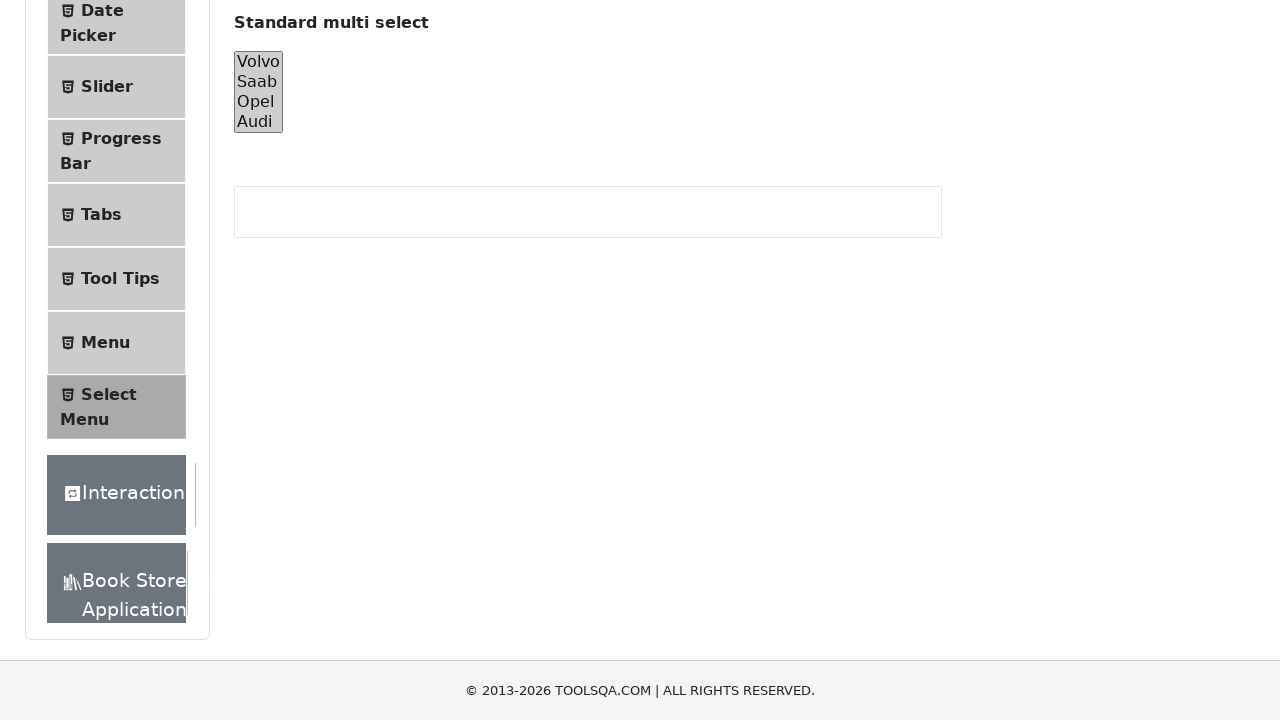

Deselected all options by setting empty selection on #cars
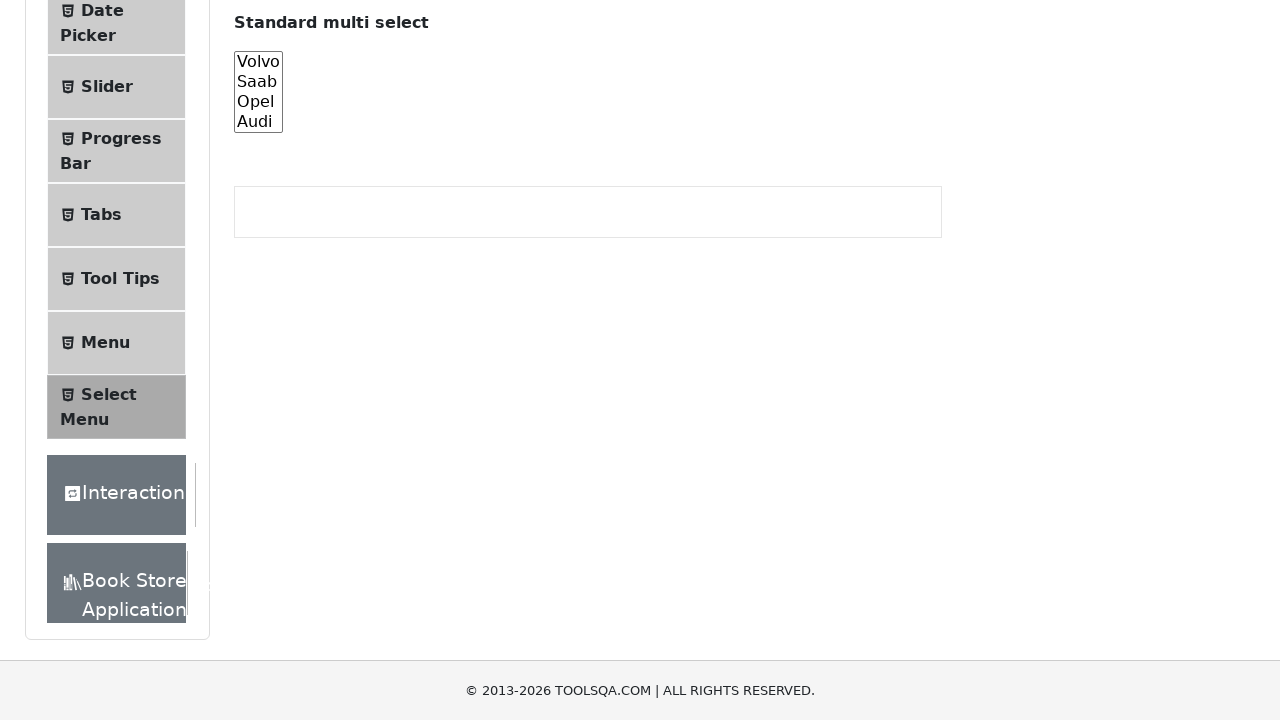

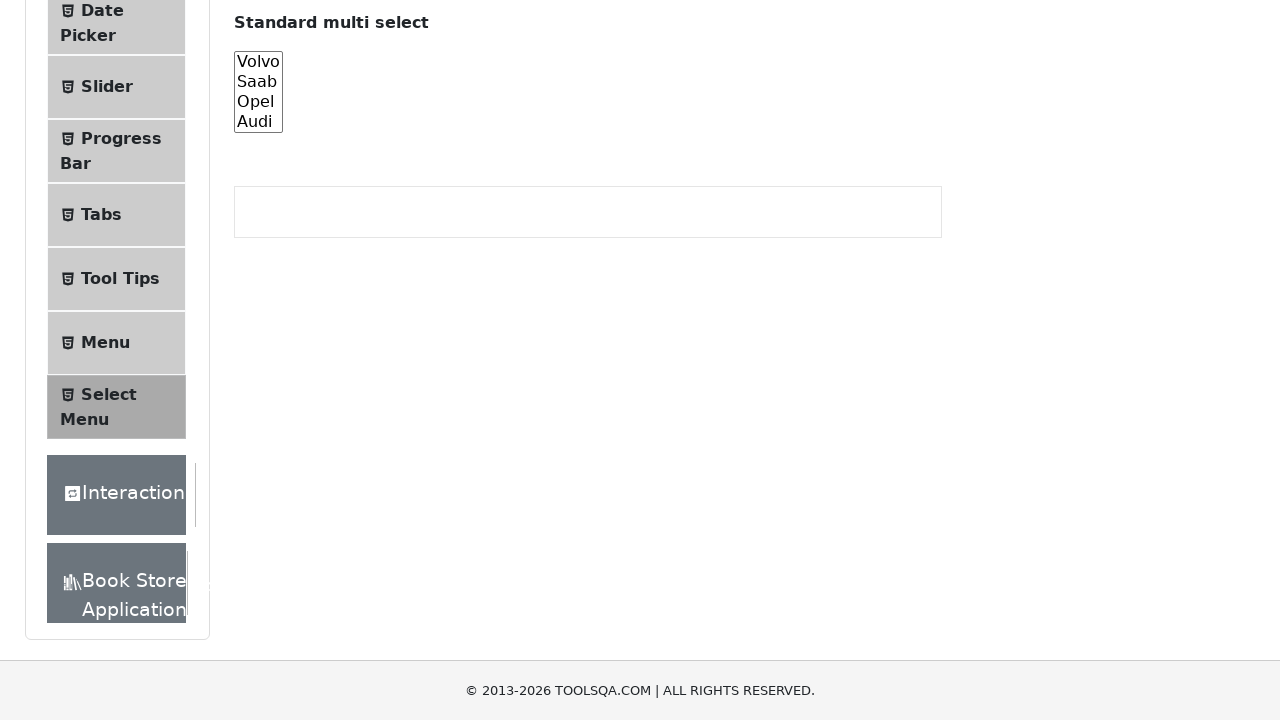